Tests Ajio website search functionality by searching for bags products

Starting URL: https://www.ajio.com/

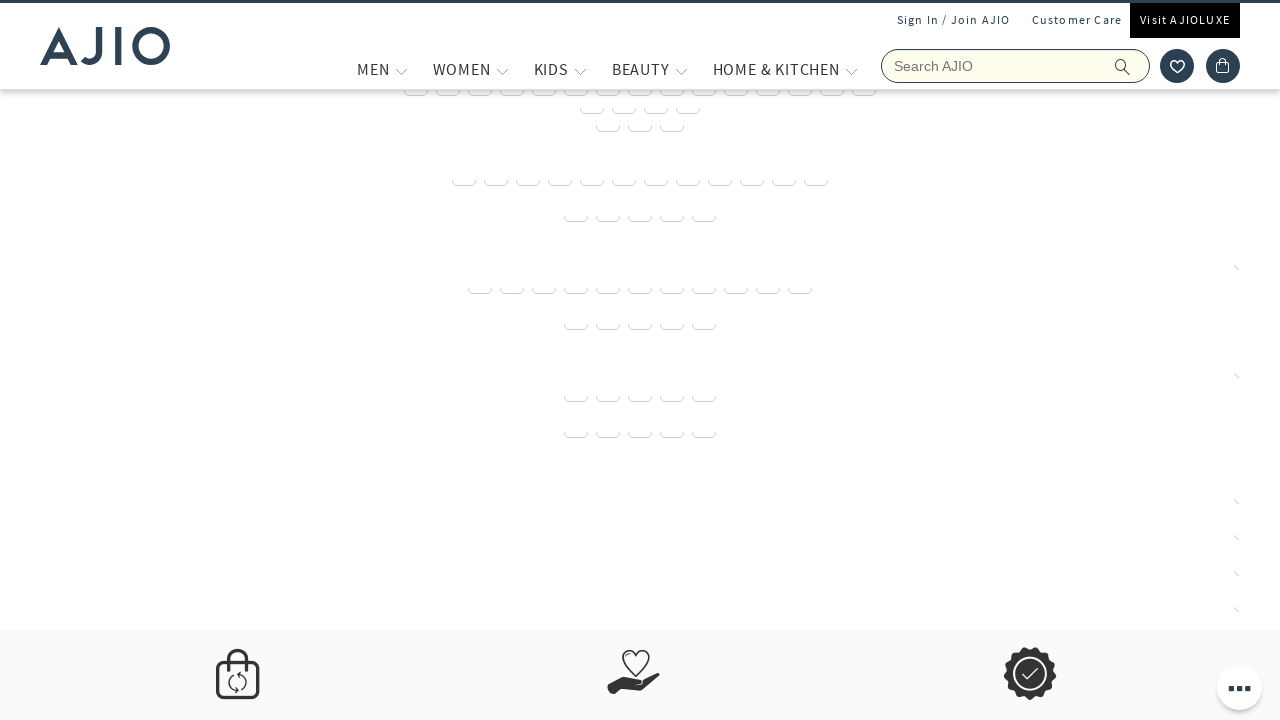

Entered 'bags' into search field on input[aria-label='Search Ajio']
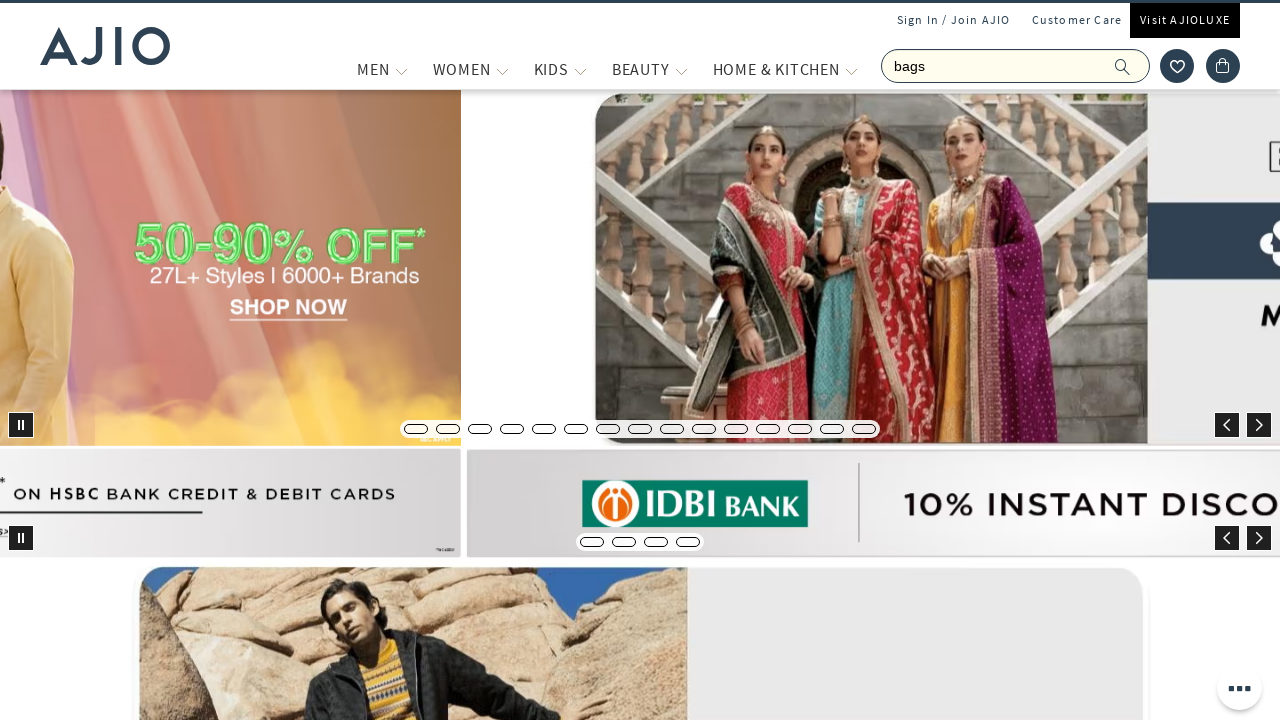

Clicked search button to submit query at (1133, 66) on button[type='submit']
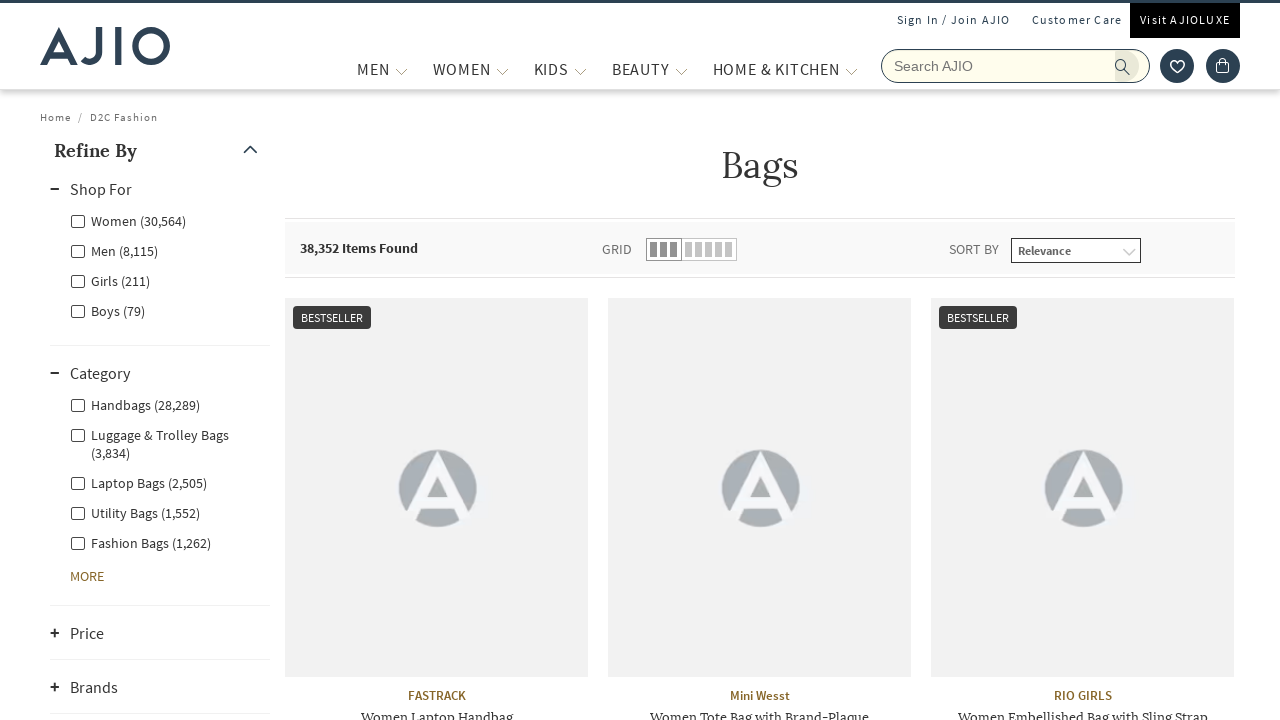

Waited for search results page to load
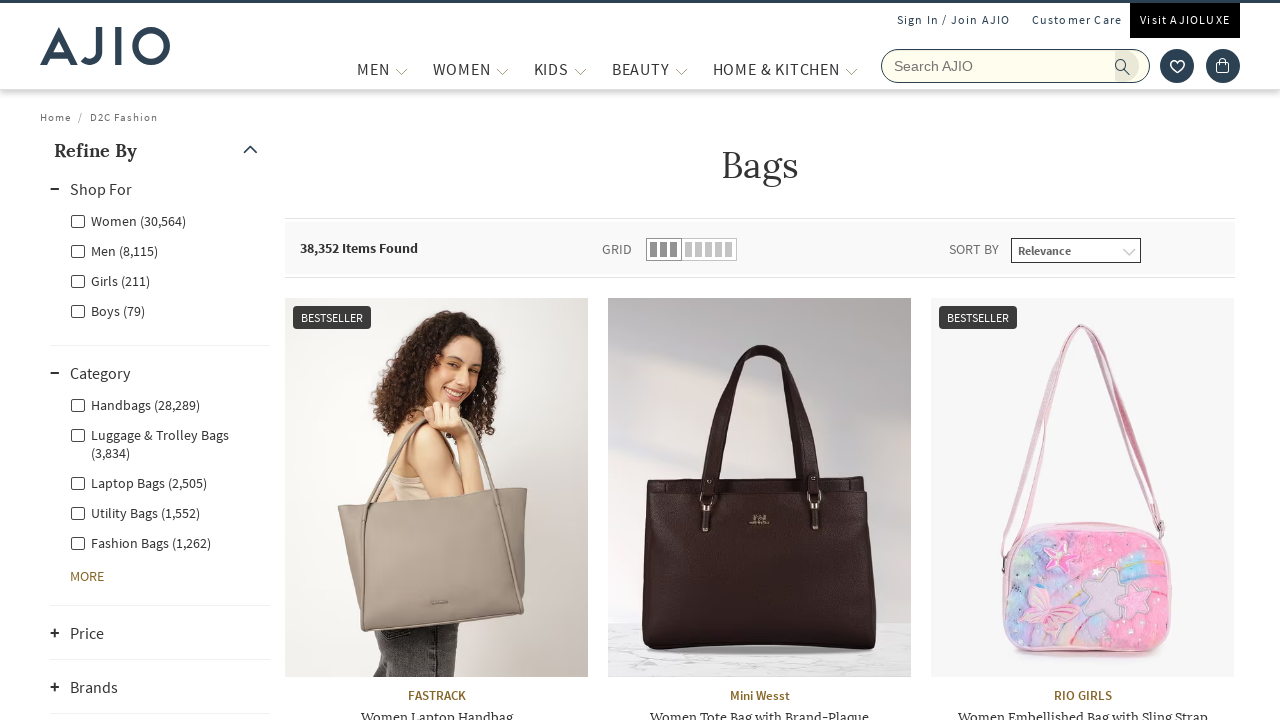

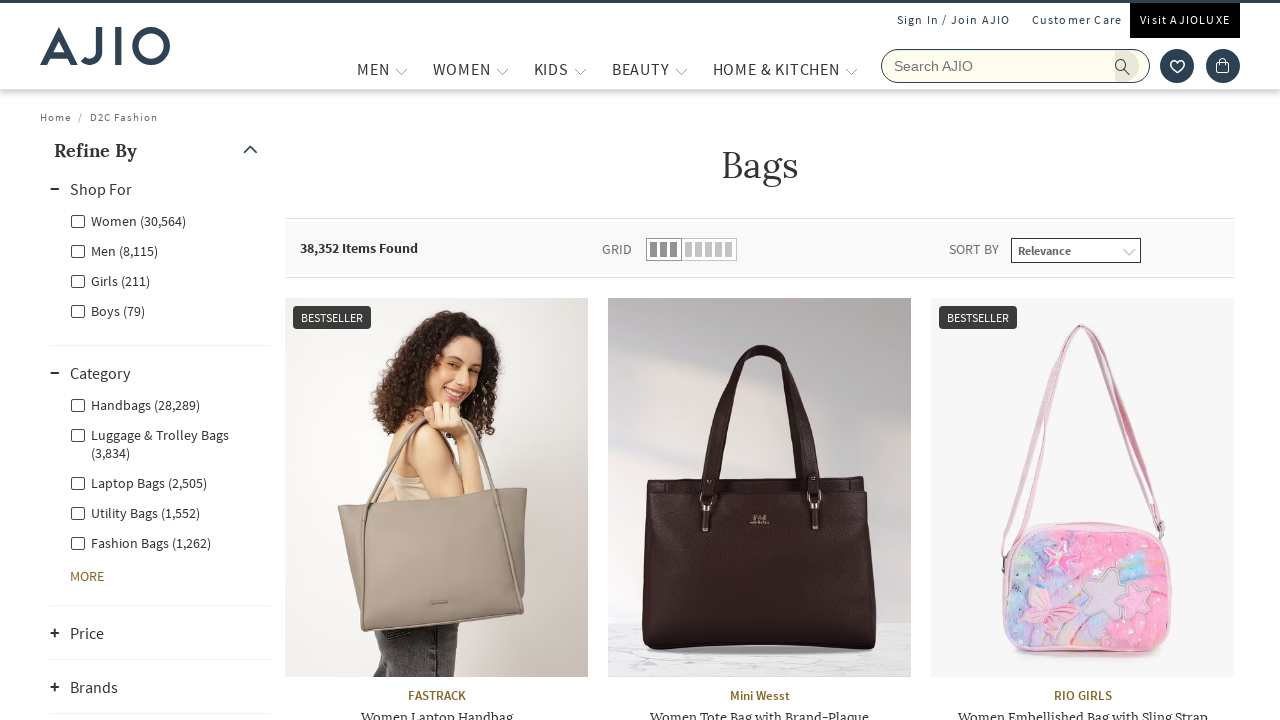